Tests GitHub advanced search form by filling in search term, repository owner, date filter, and programming language, then submits the form and waits for search results to load.

Starting URL: https://github.com/search/advanced

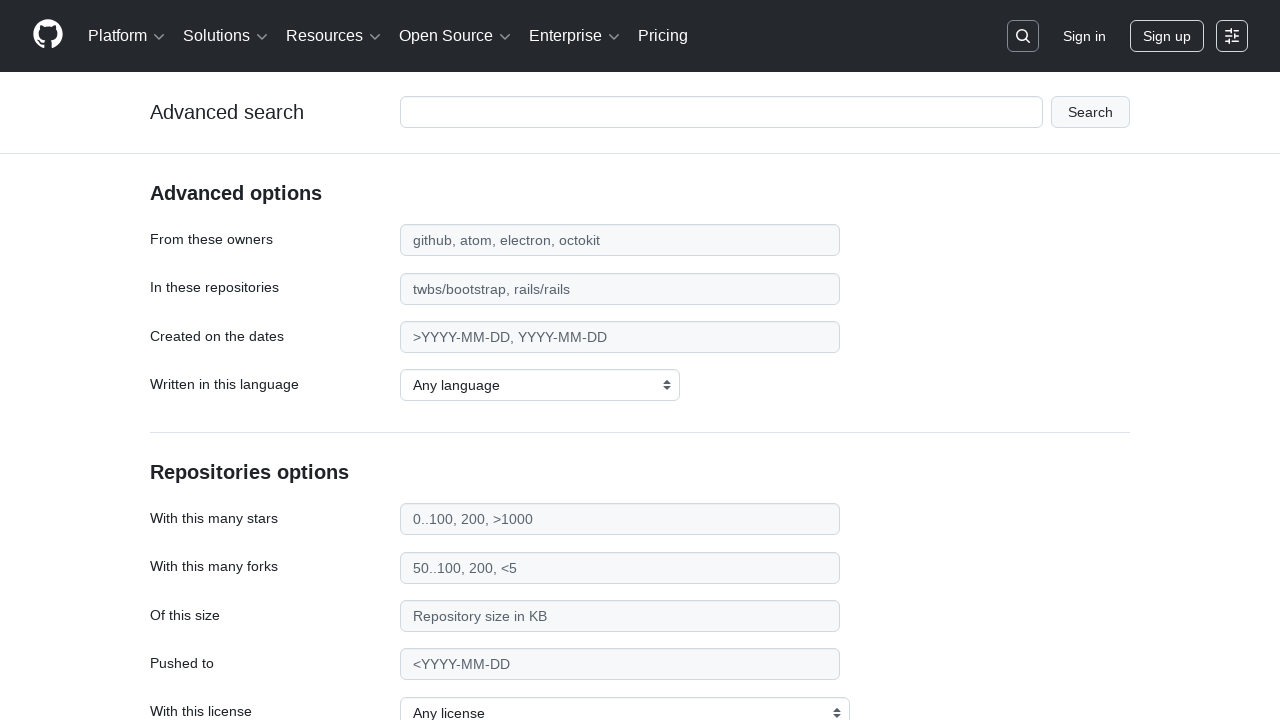

Filled search term field with 'web-scraping' on #adv_code_search input.js-advanced-search-input
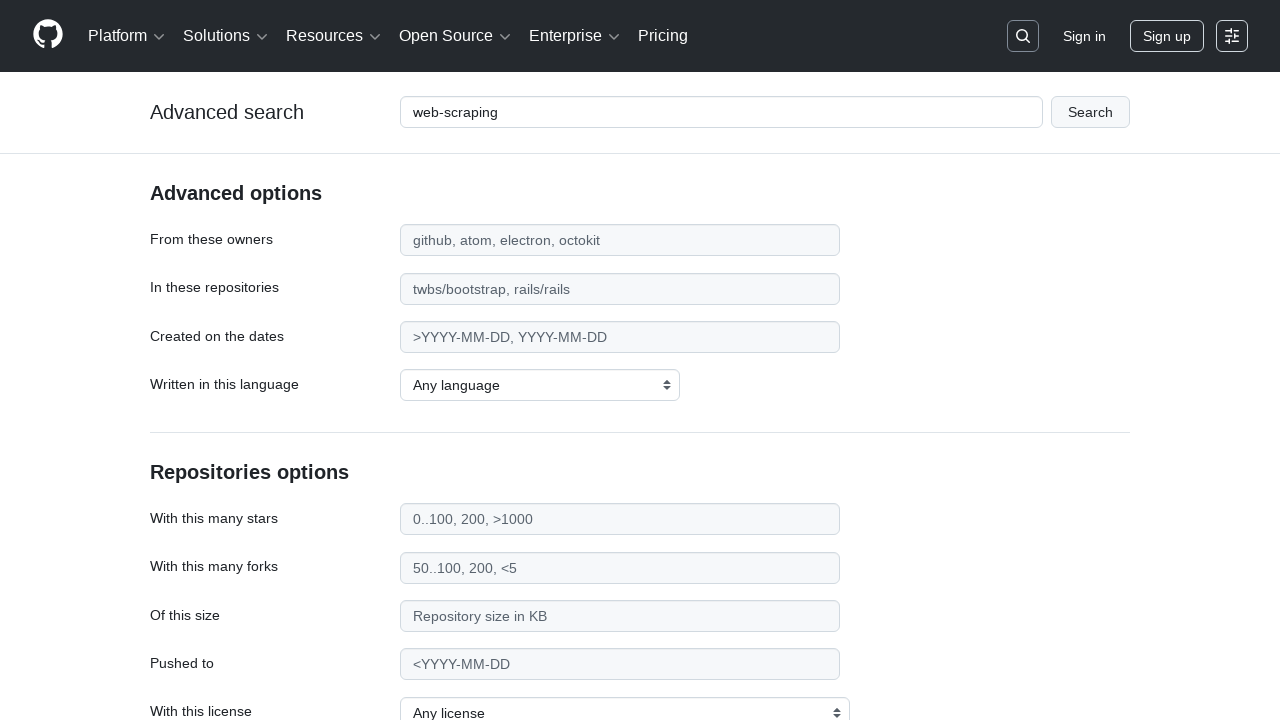

Filled repository owner field with 'microsoft' on #search_from
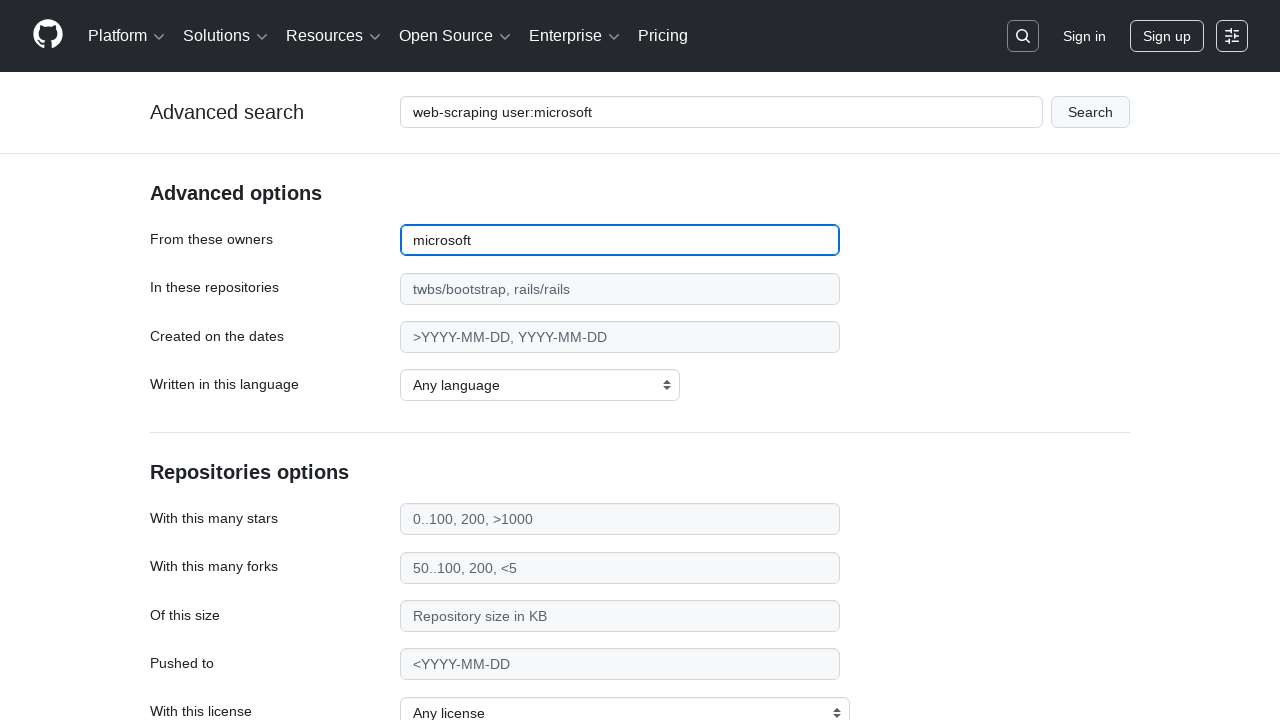

Filled date filter field with '>2020' on #search_date
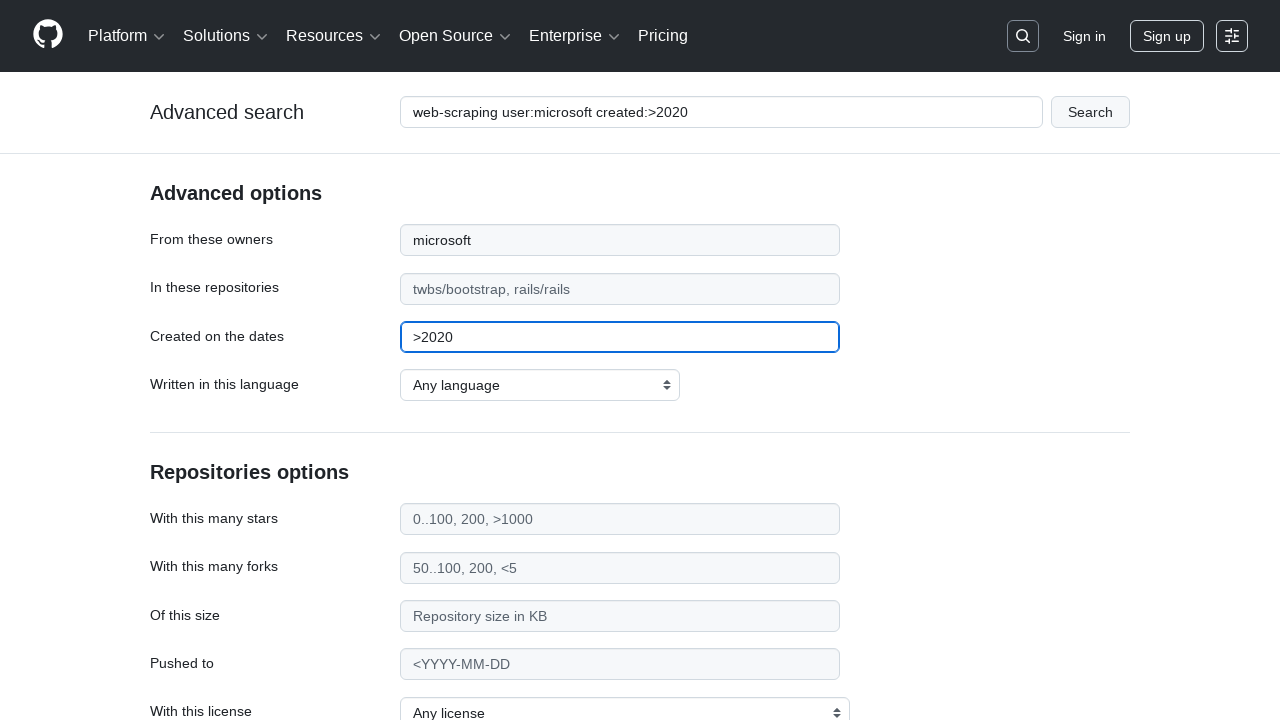

Selected JavaScript as the programming language on select#search_language
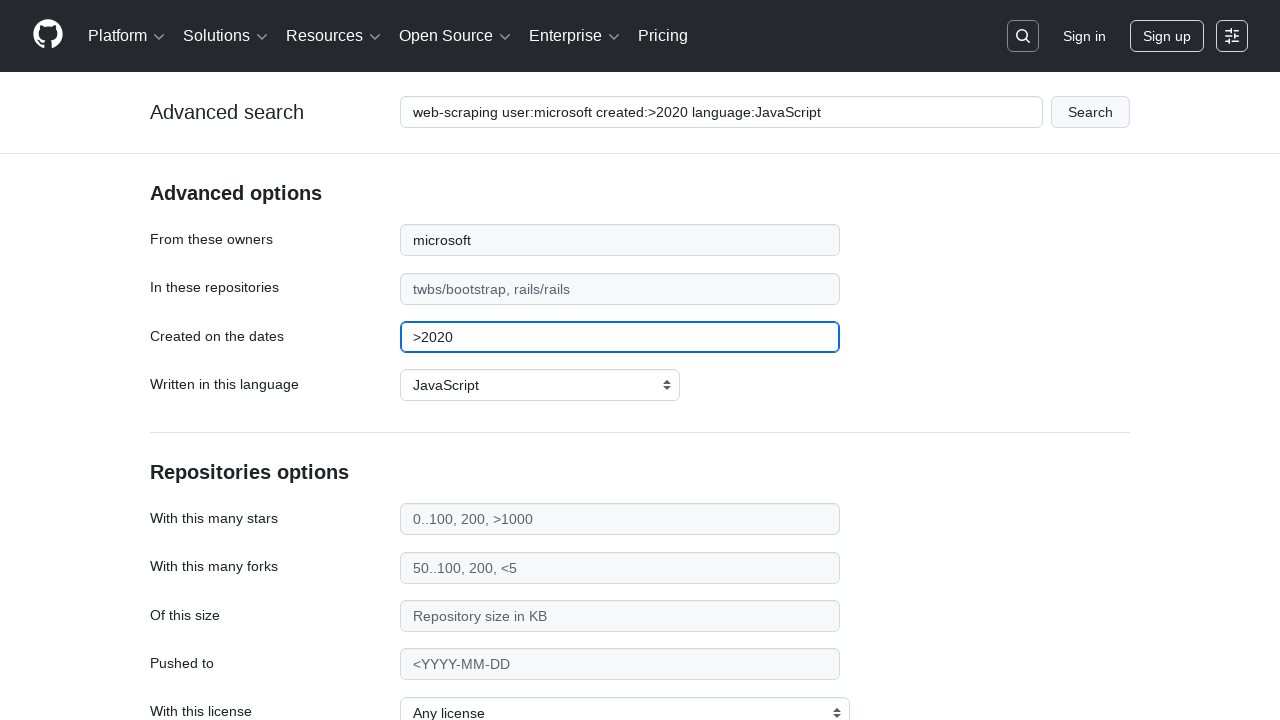

Clicked submit button to perform advanced search at (1090, 112) on #adv_code_search button[type="submit"]
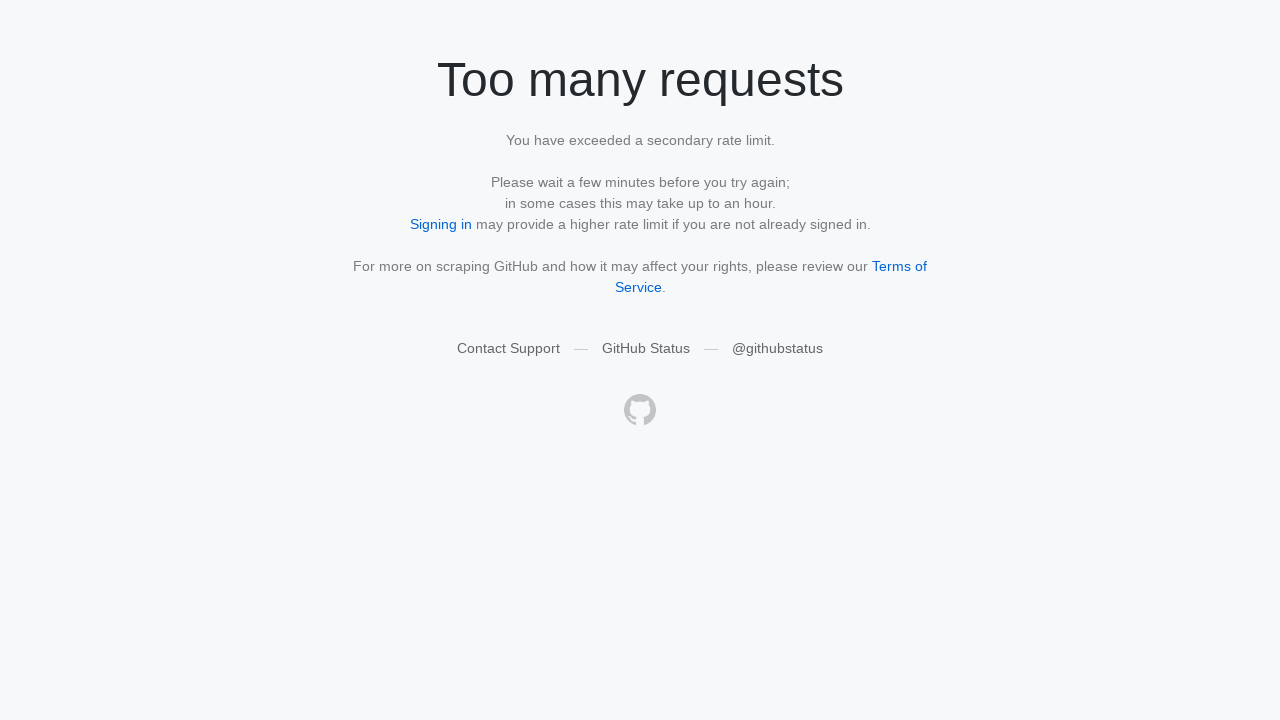

Search results page loaded and network became idle
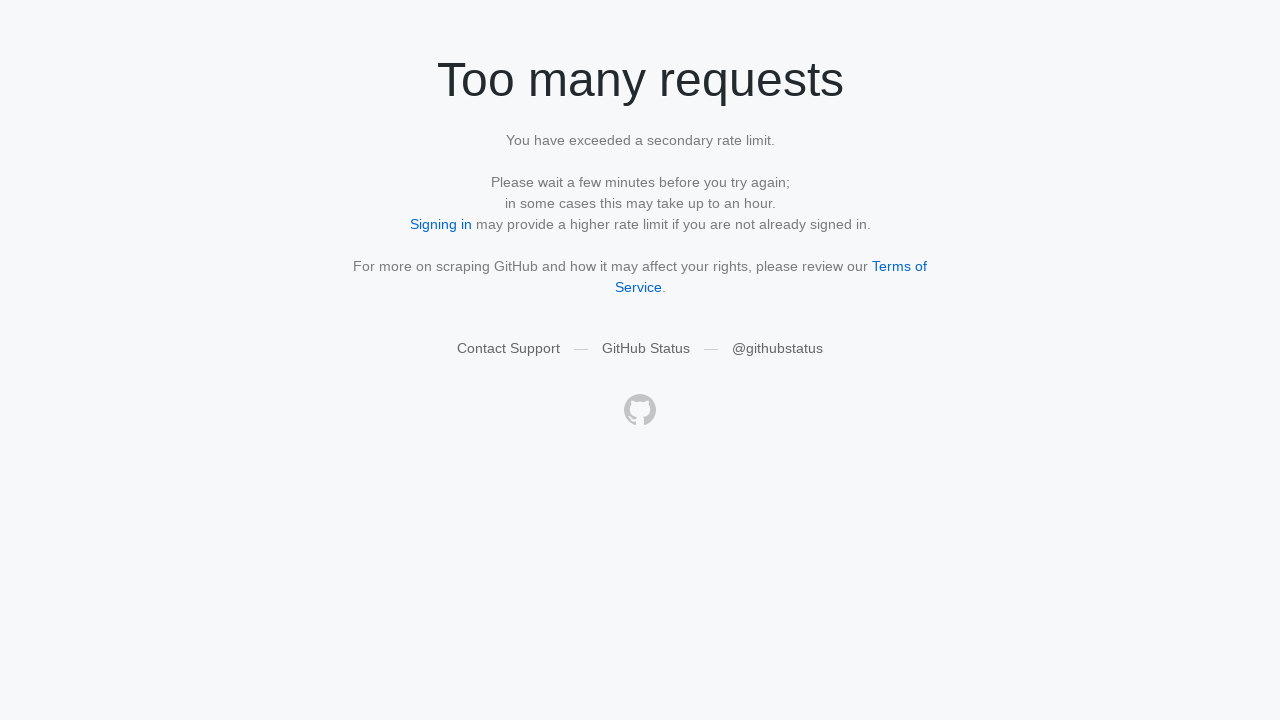

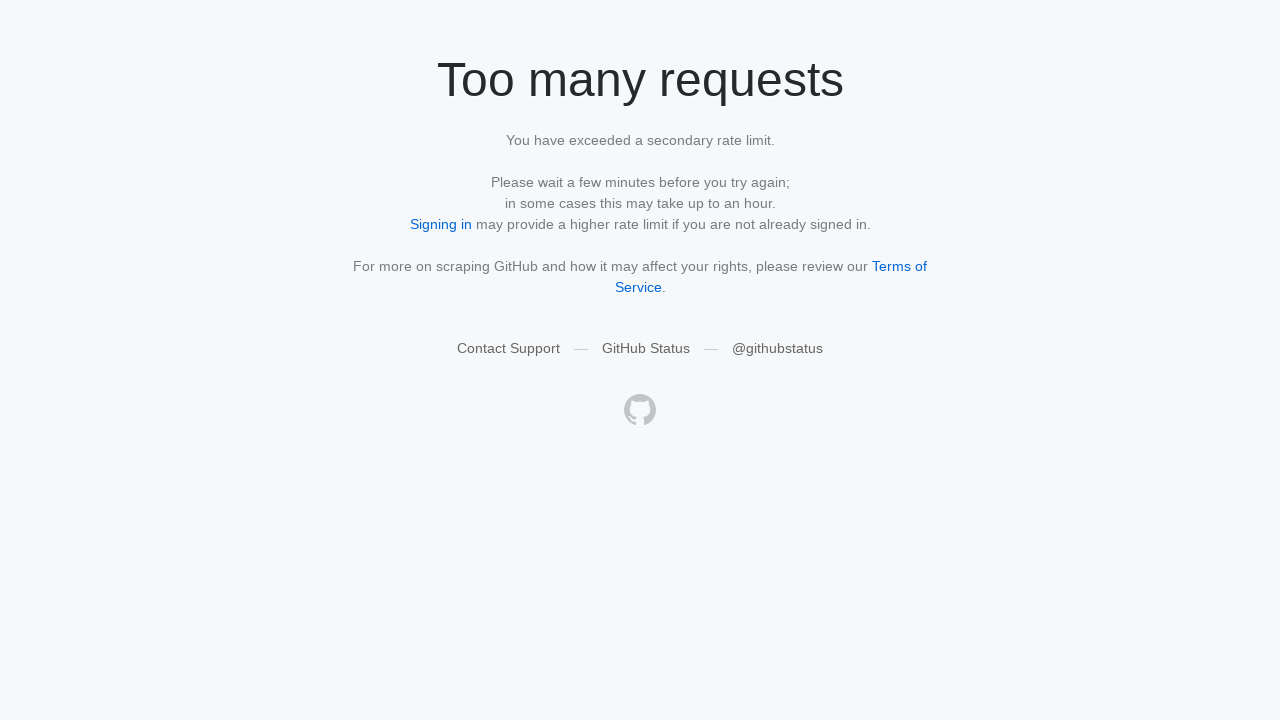